Tests modal dialog functionality by opening and closing both small and large modal dialogs on the demoqa.com website

Starting URL: https://demoqa.com/modal-dialogs

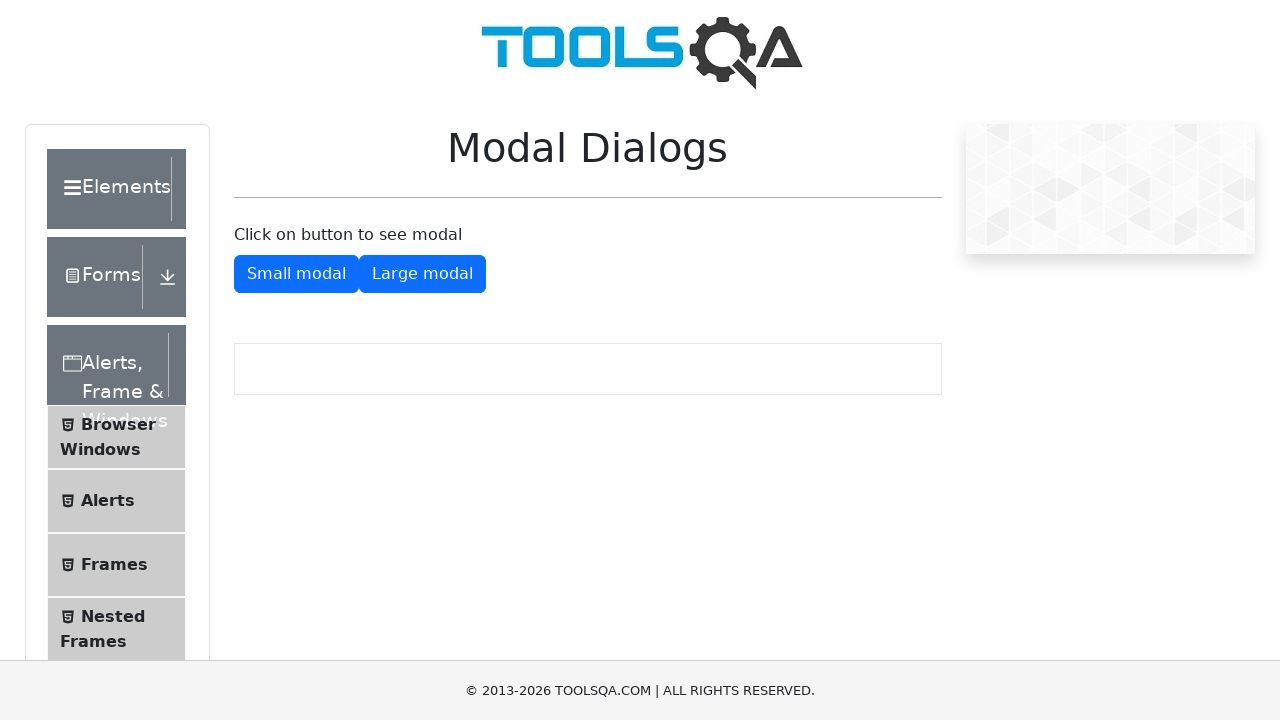

Scrolled down 100px to make modal dialog buttons visible
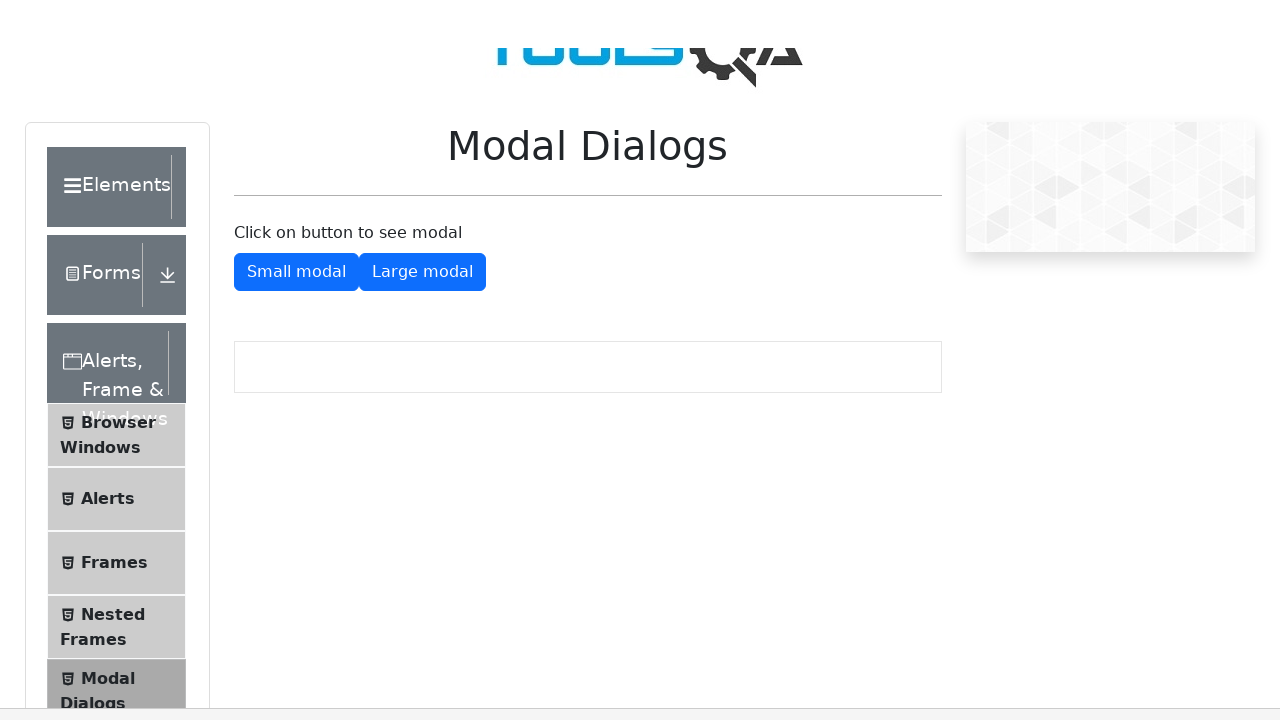

Clicked button to open small modal dialog at (296, 174) on #showSmallModal
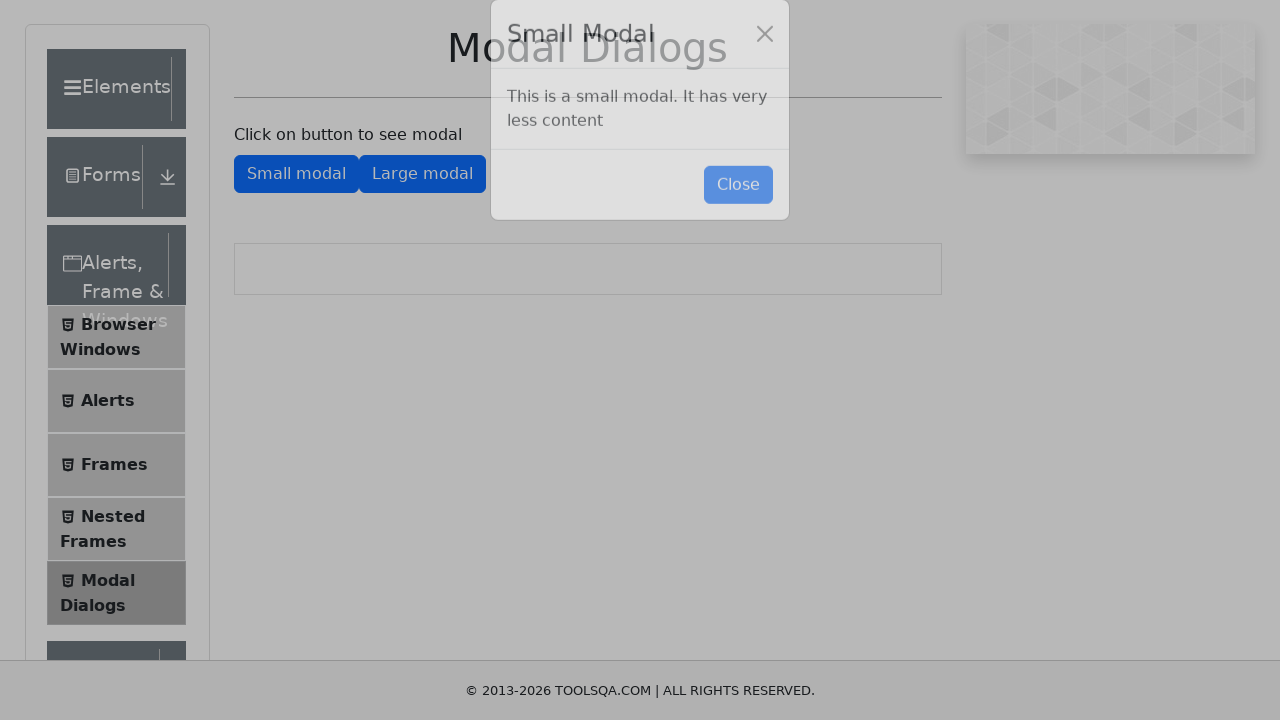

Small modal dialog appeared and close button is visible
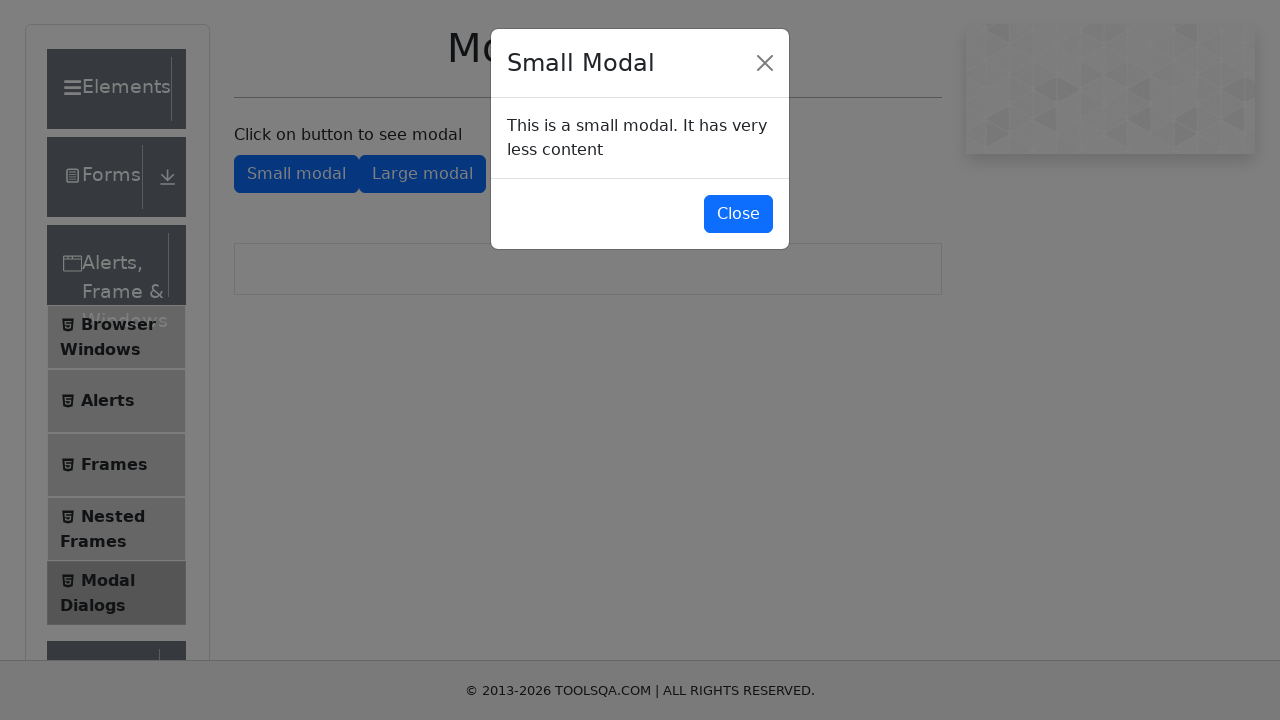

Clicked button to close small modal dialog at (738, 214) on #closeSmallModal
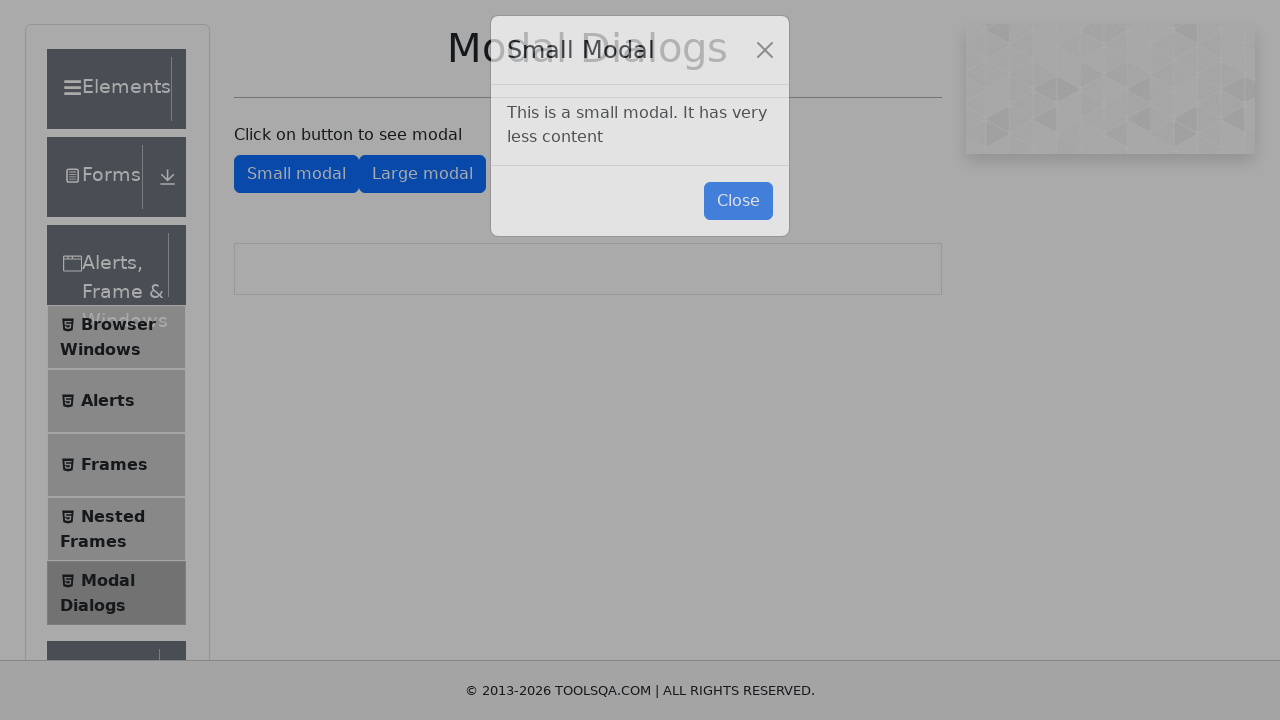

Small modal dialog closed successfully
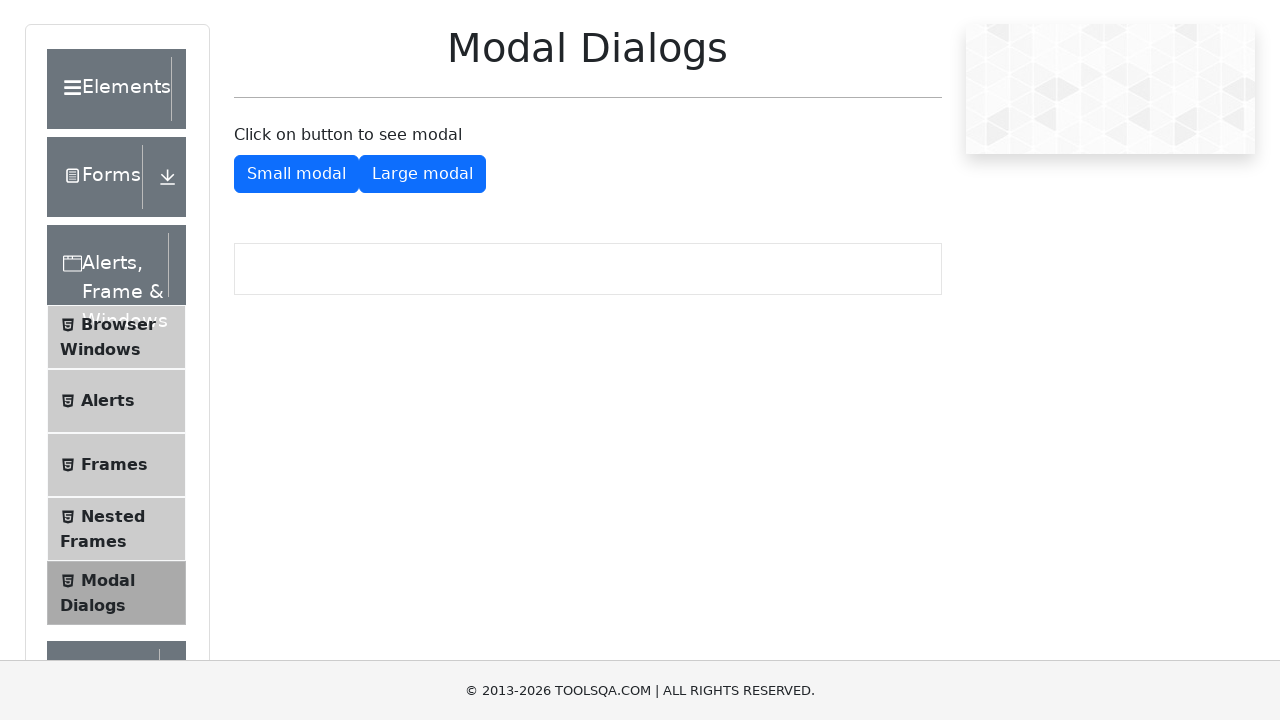

Clicked button to open large modal dialog at (422, 174) on #showLargeModal
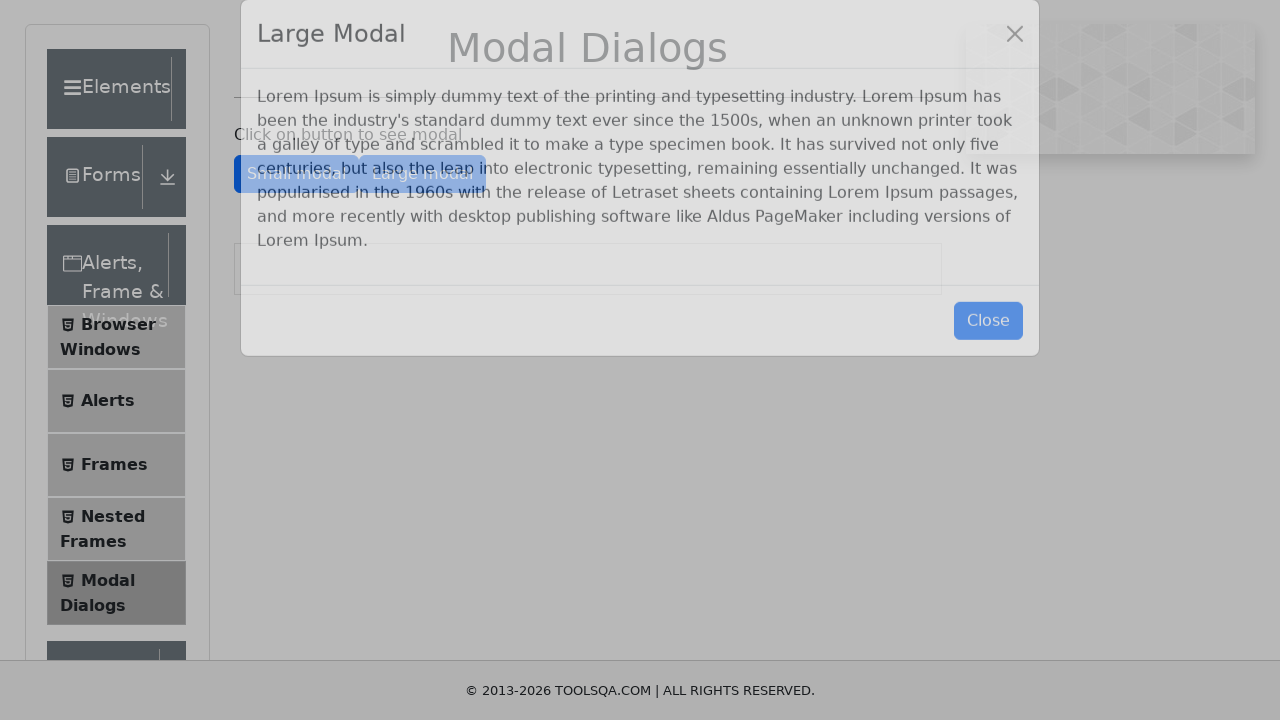

Large modal dialog appeared and close button is visible
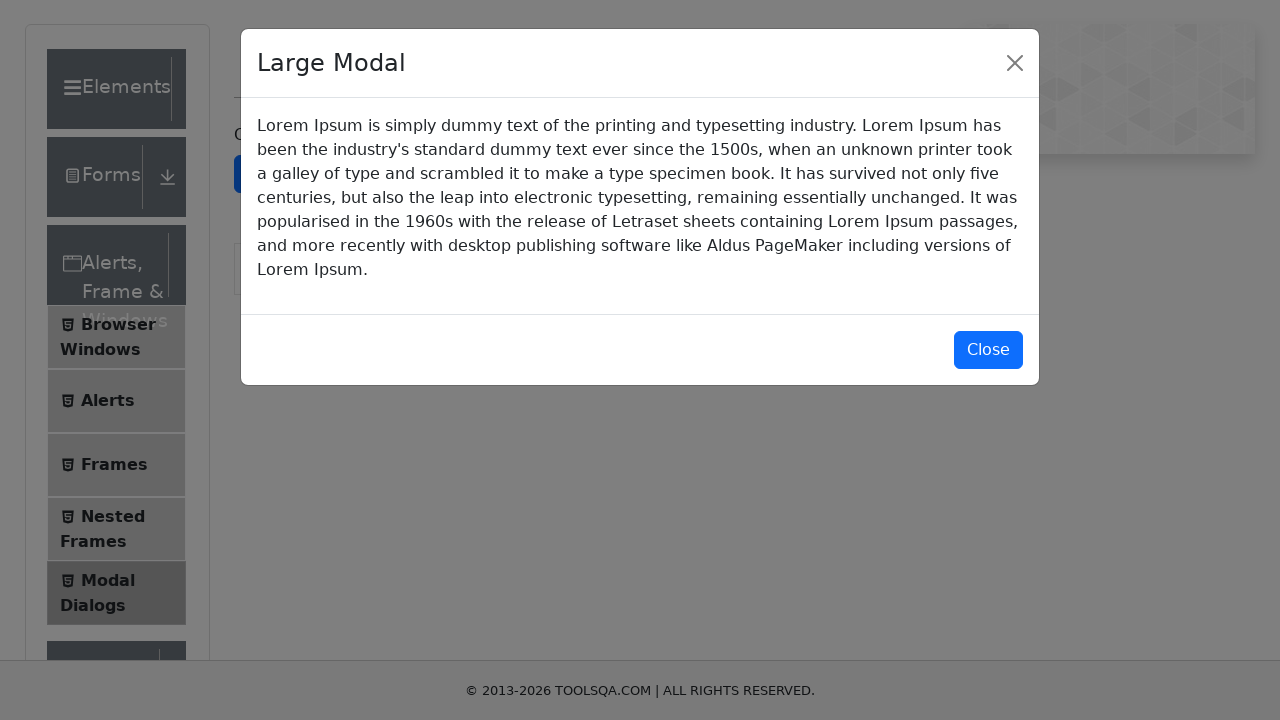

Clicked button to close large modal dialog at (988, 350) on #closeLargeModal
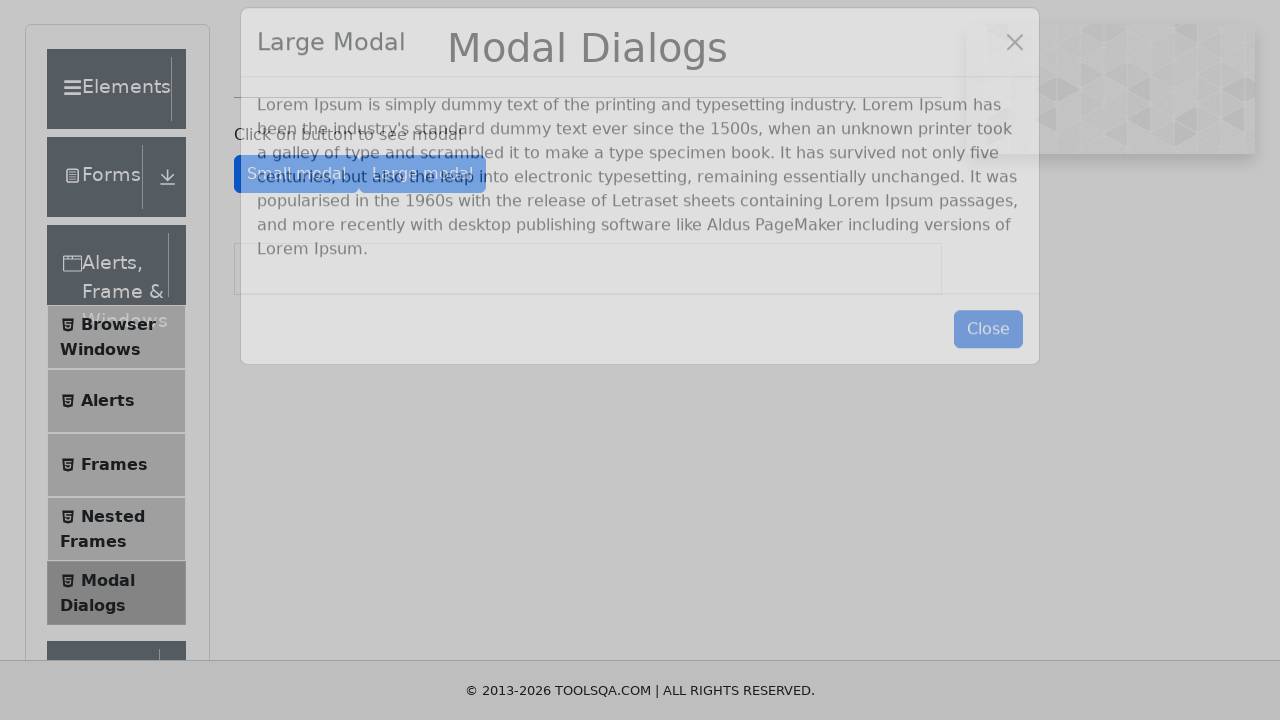

Large modal dialog closed successfully
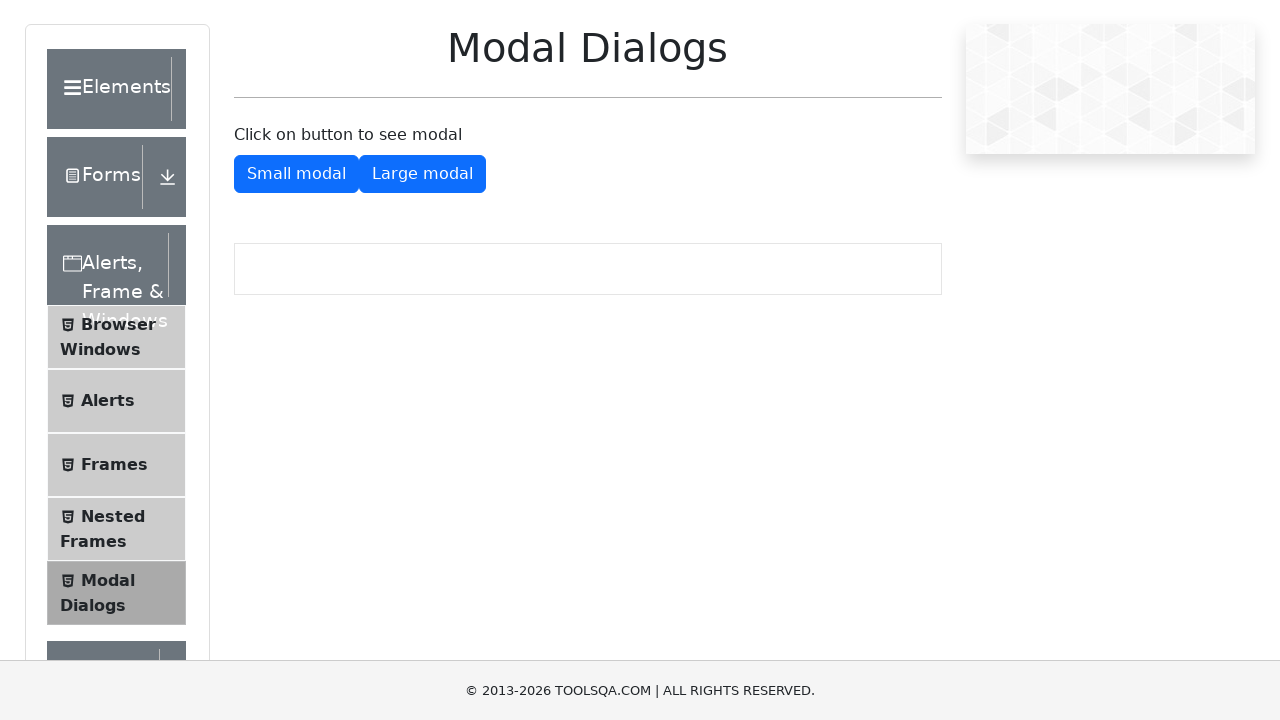

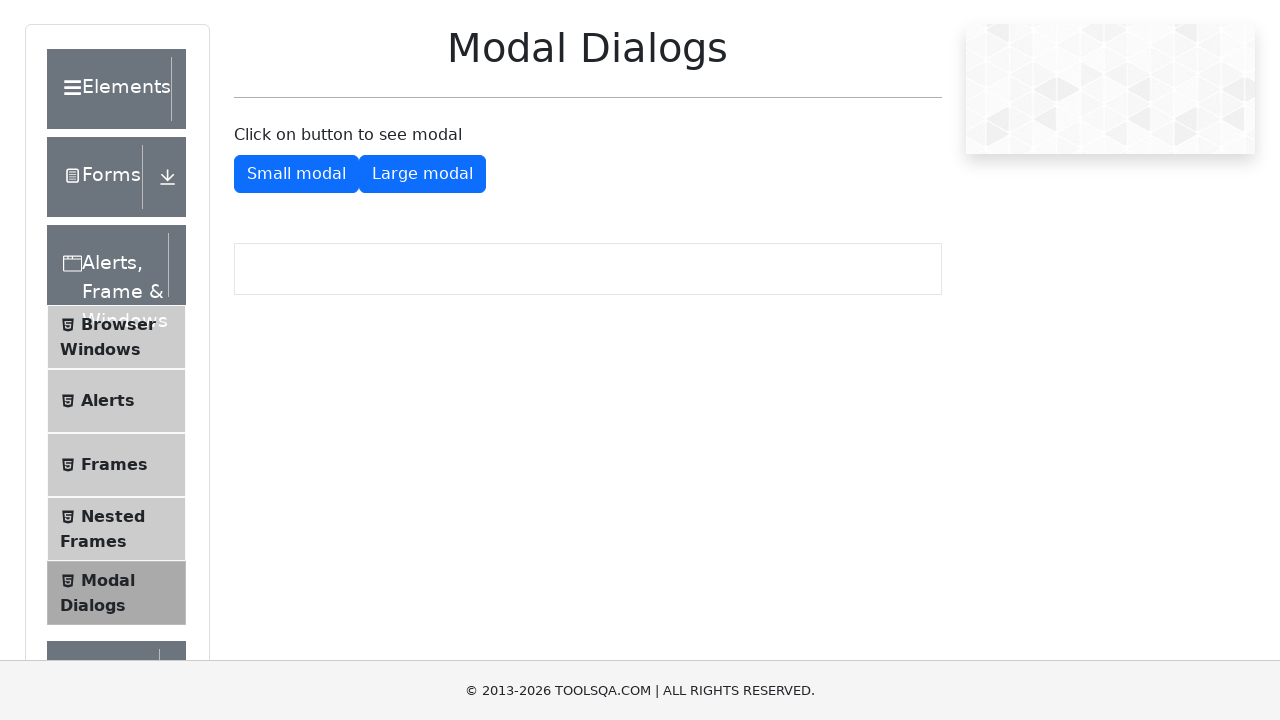